Tests navigation on the Greenstech website by clicking on the Placements link from the homepage

Starting URL: http://greenstech.in/

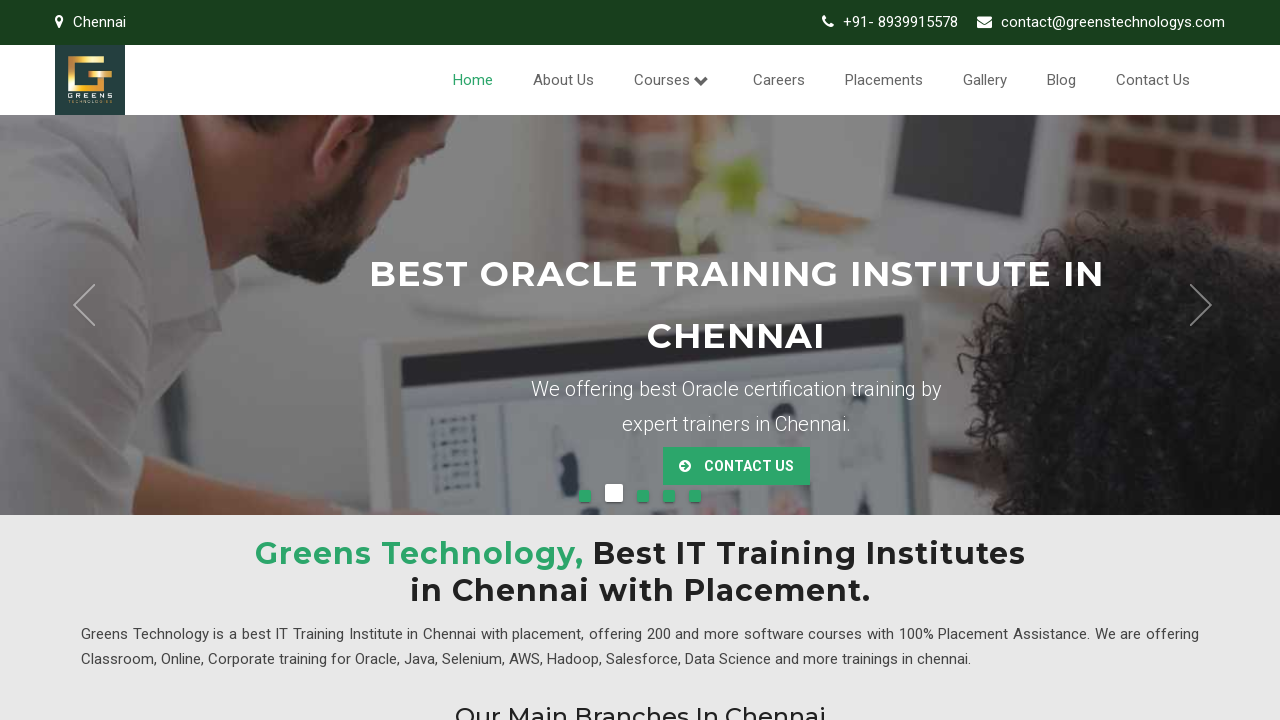

Clicked on the Placements link from the homepage at (884, 80) on xpath=(//a[contains(text(),'Placements')])[1]
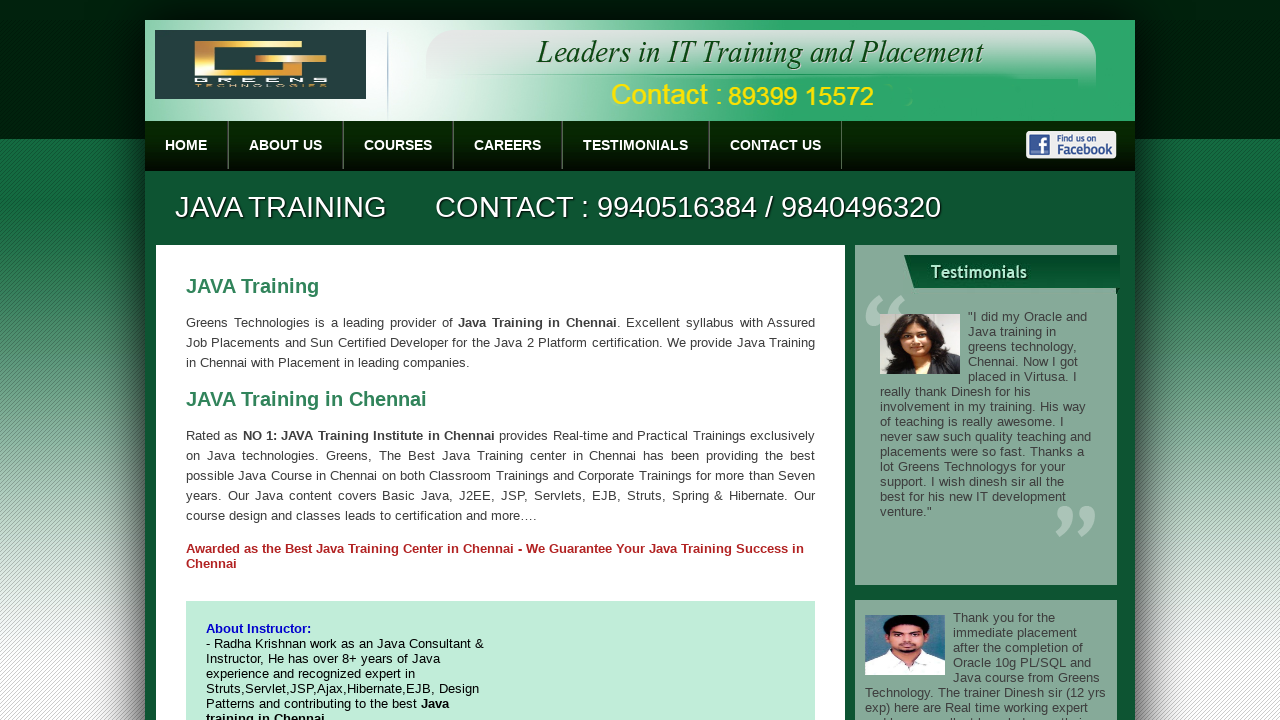

Waited for Placements page to fully load
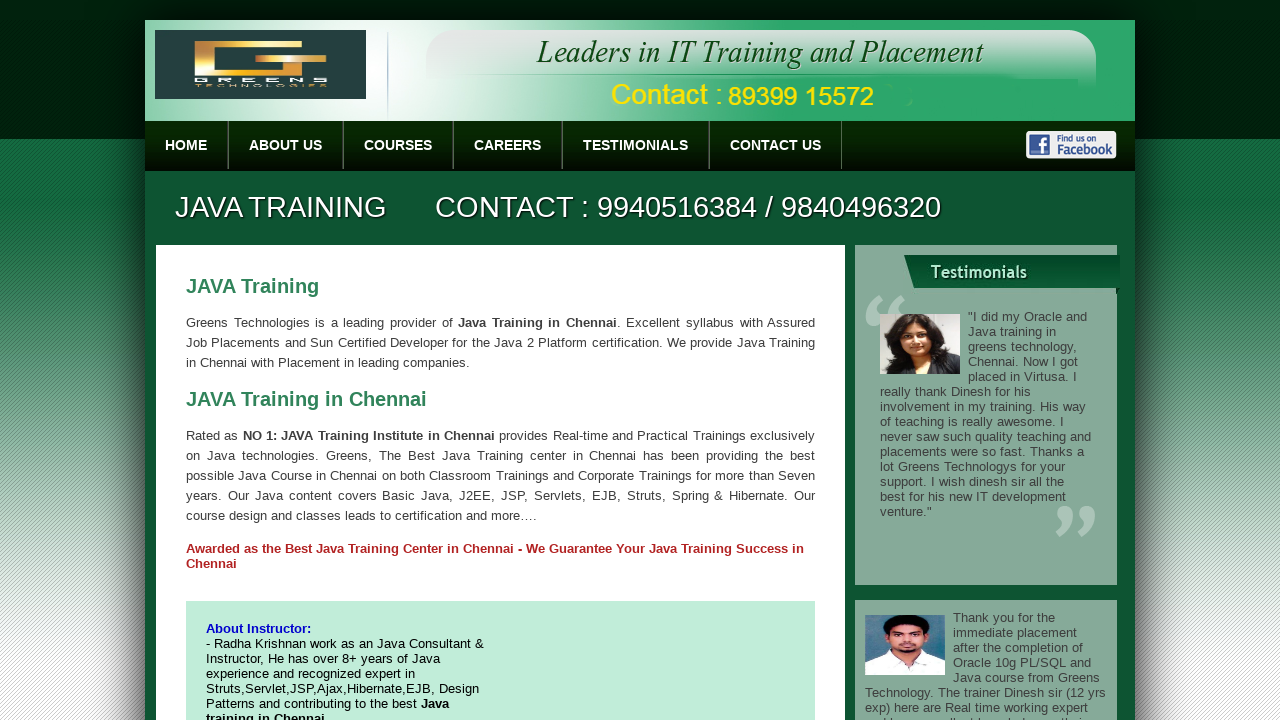

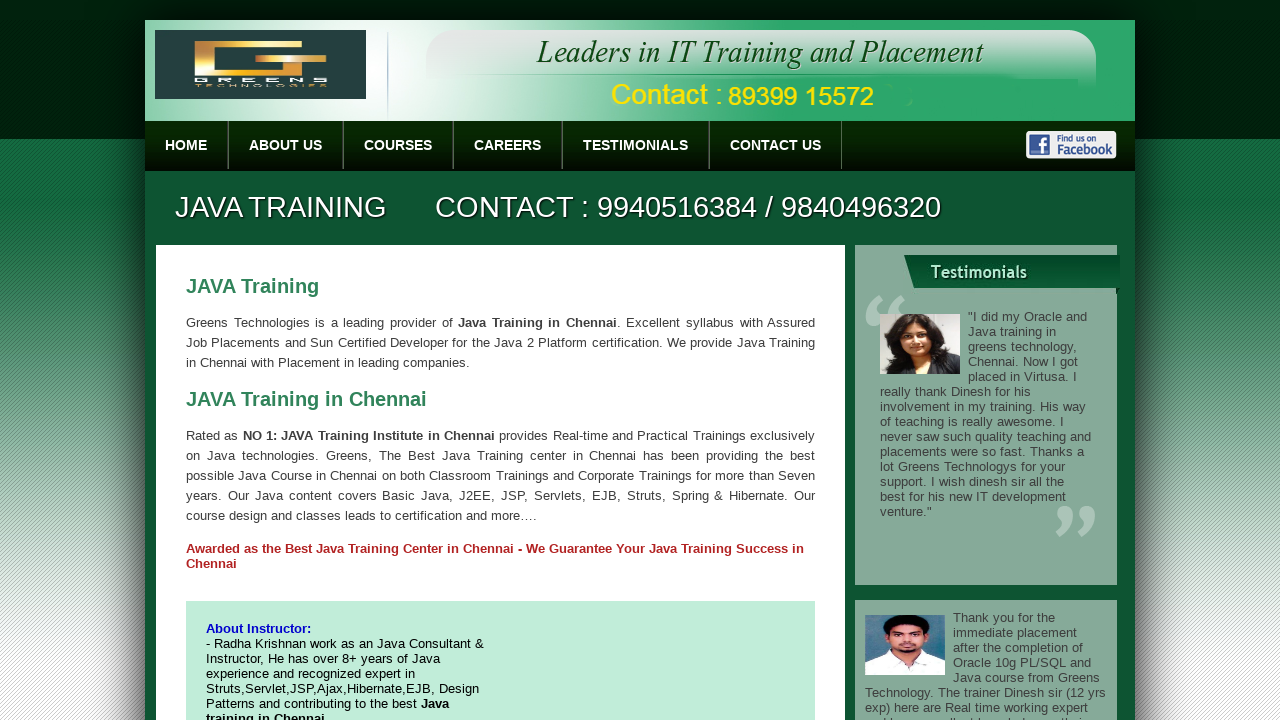